Tests clicking on a link to navigate to the design patterns page

Starting URL: https://refactoring.guru/design-patterns/command

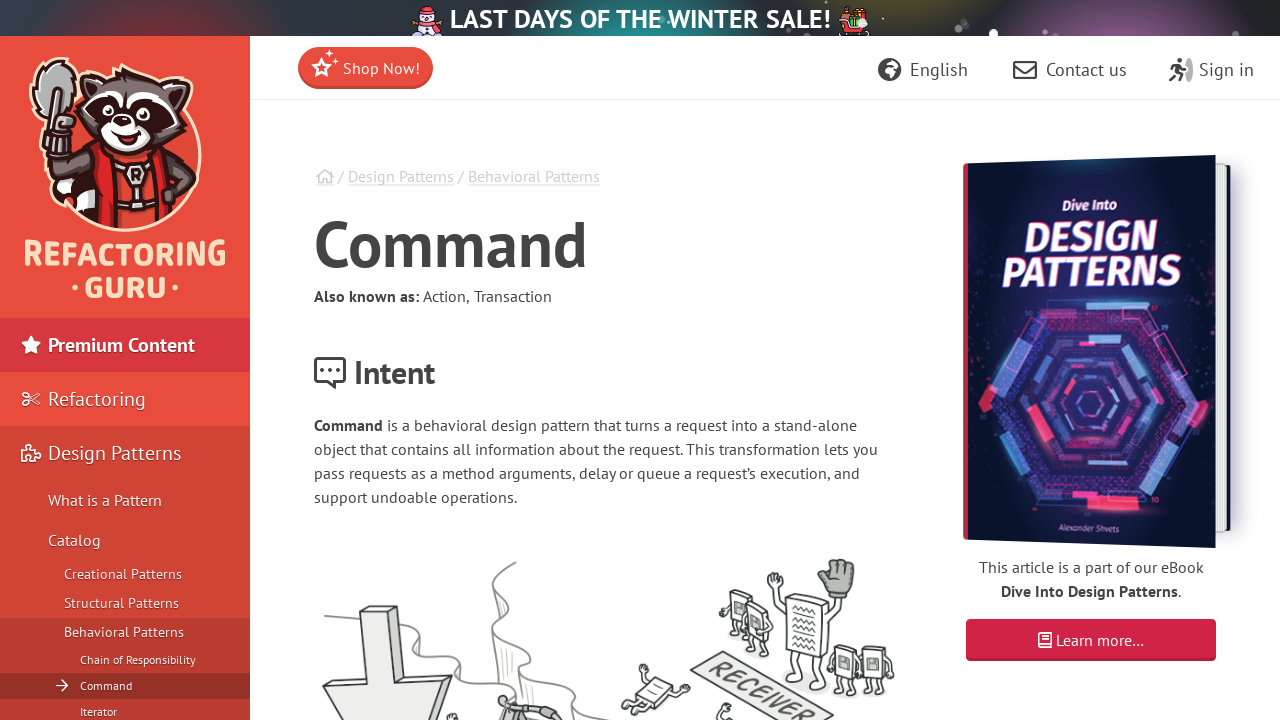

Clicked on the design patterns link to navigate at (401, 176) on xpath=//a[@href='/design-patterns']
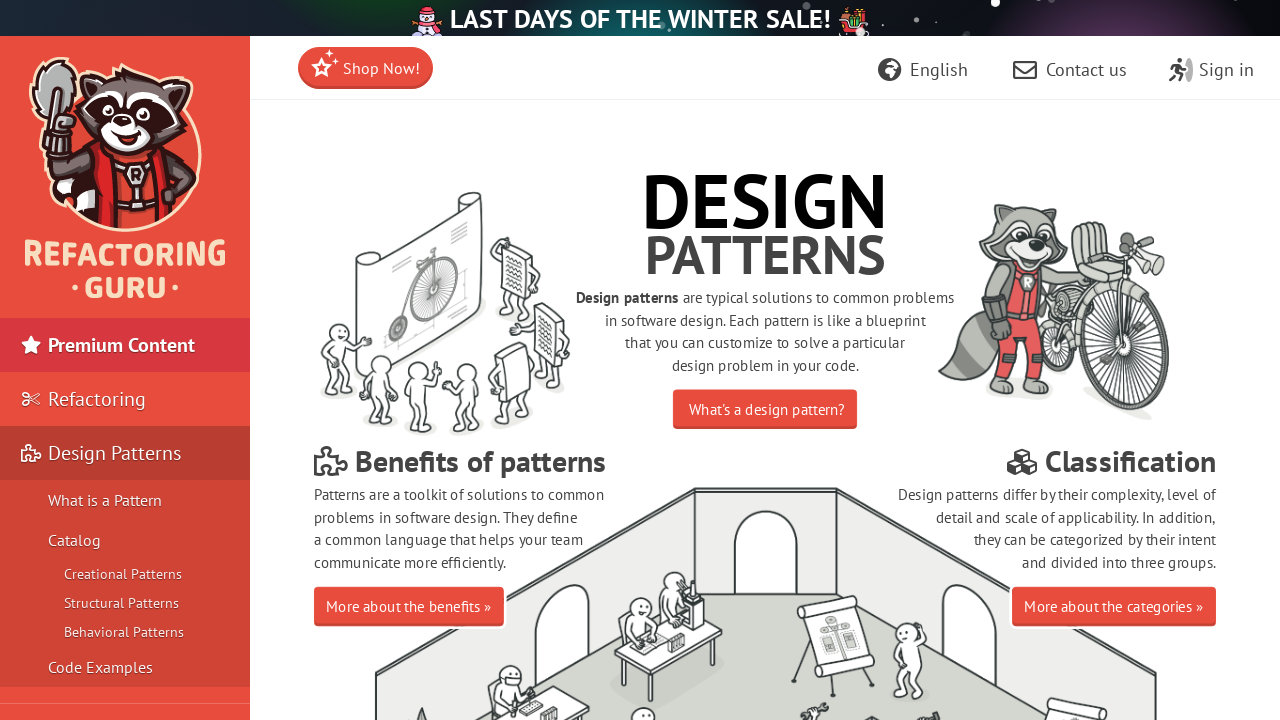

Successfully navigated to the design patterns page
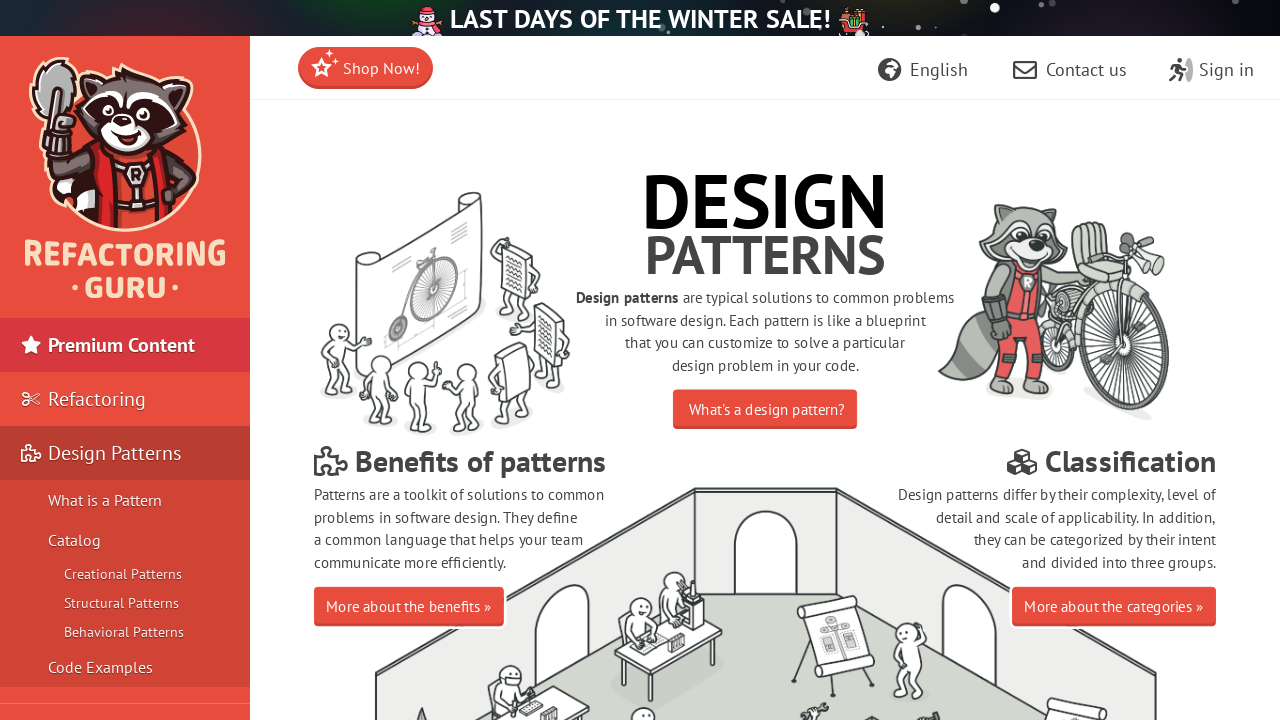

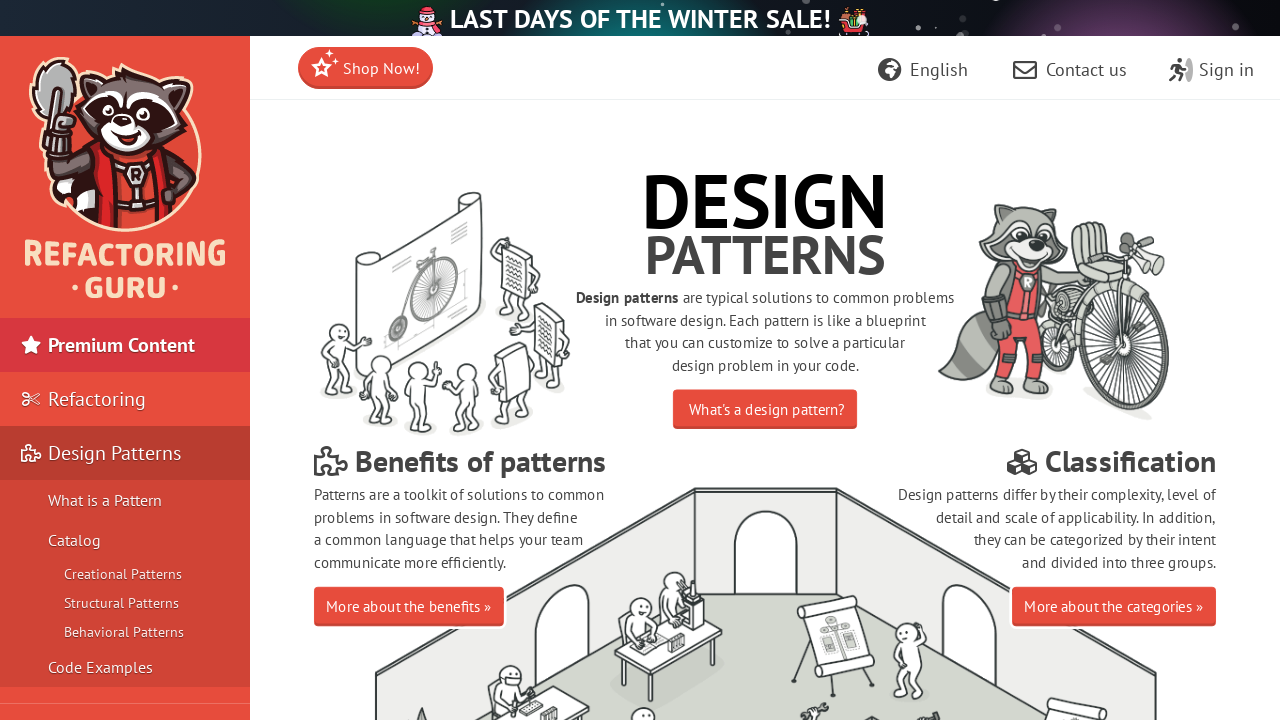